Tests A/B test opt-out by first visiting the main site, adding an opt-out cookie, then navigating to the A/B test page and confirming the test is disabled.

Starting URL: http://the-internet.herokuapp.com

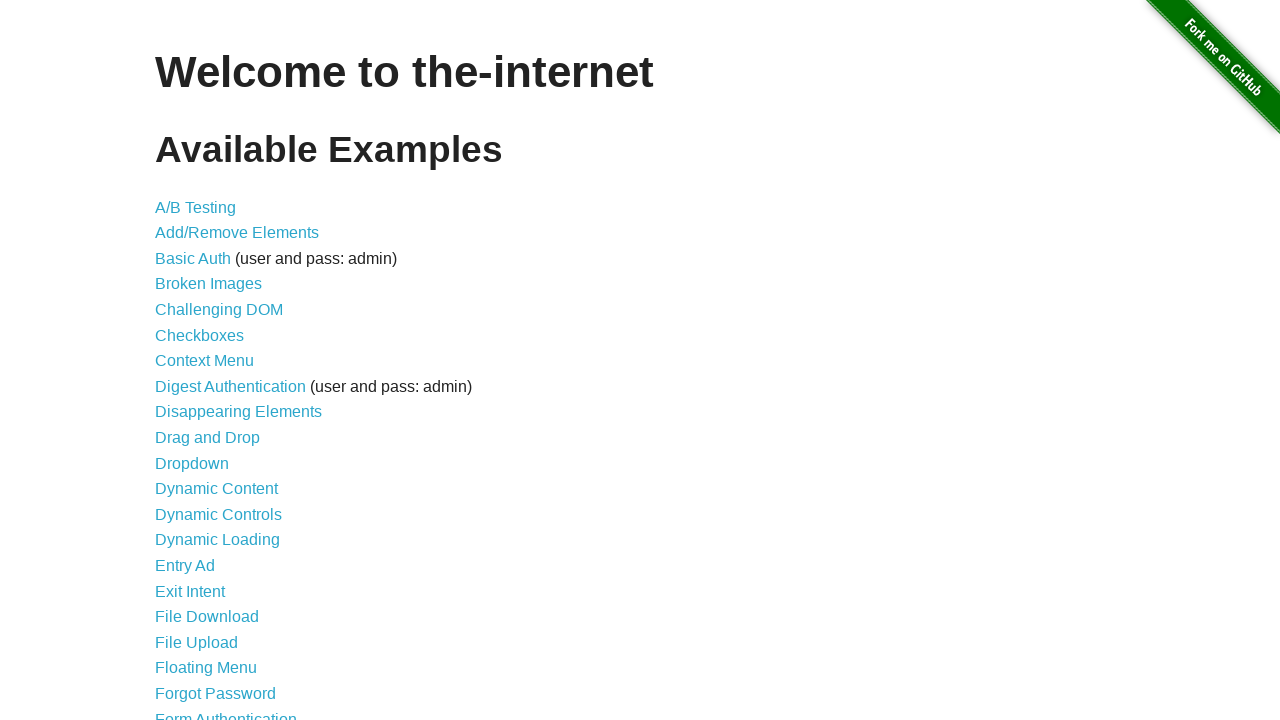

Added optimizelyOptOut cookie to context
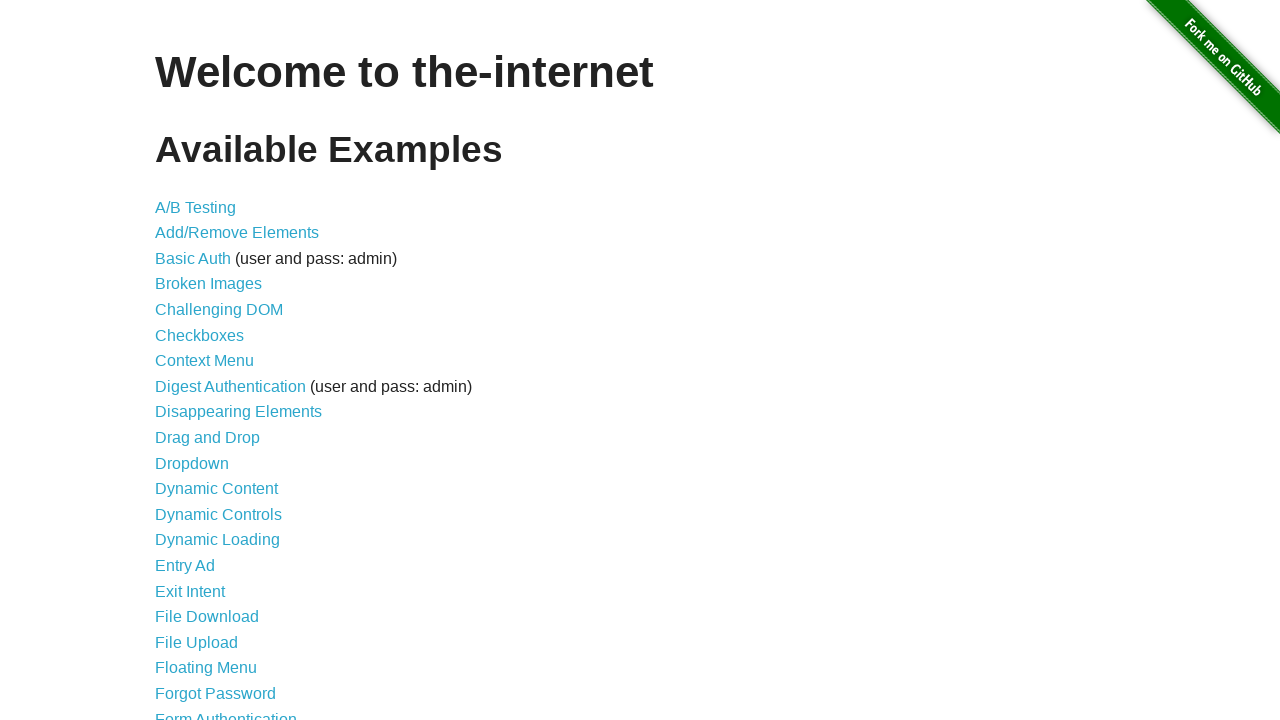

Navigated to A/B test page
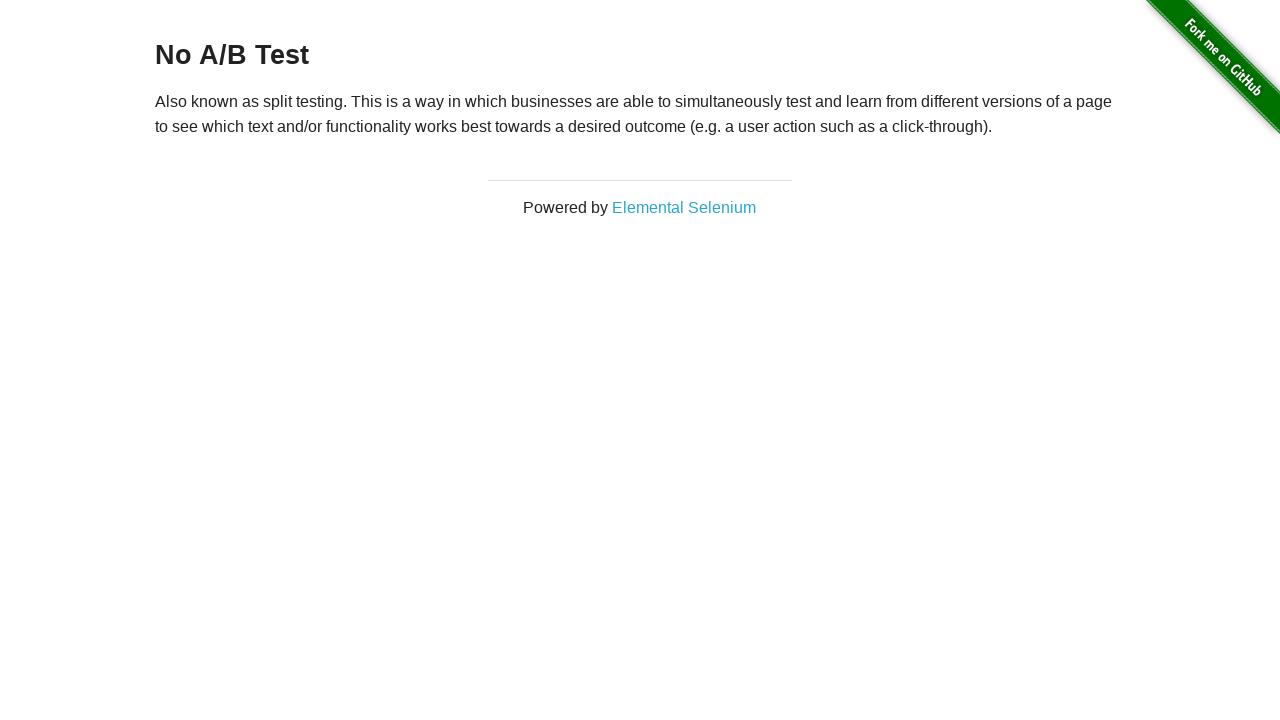

Retrieved heading text from A/B test page
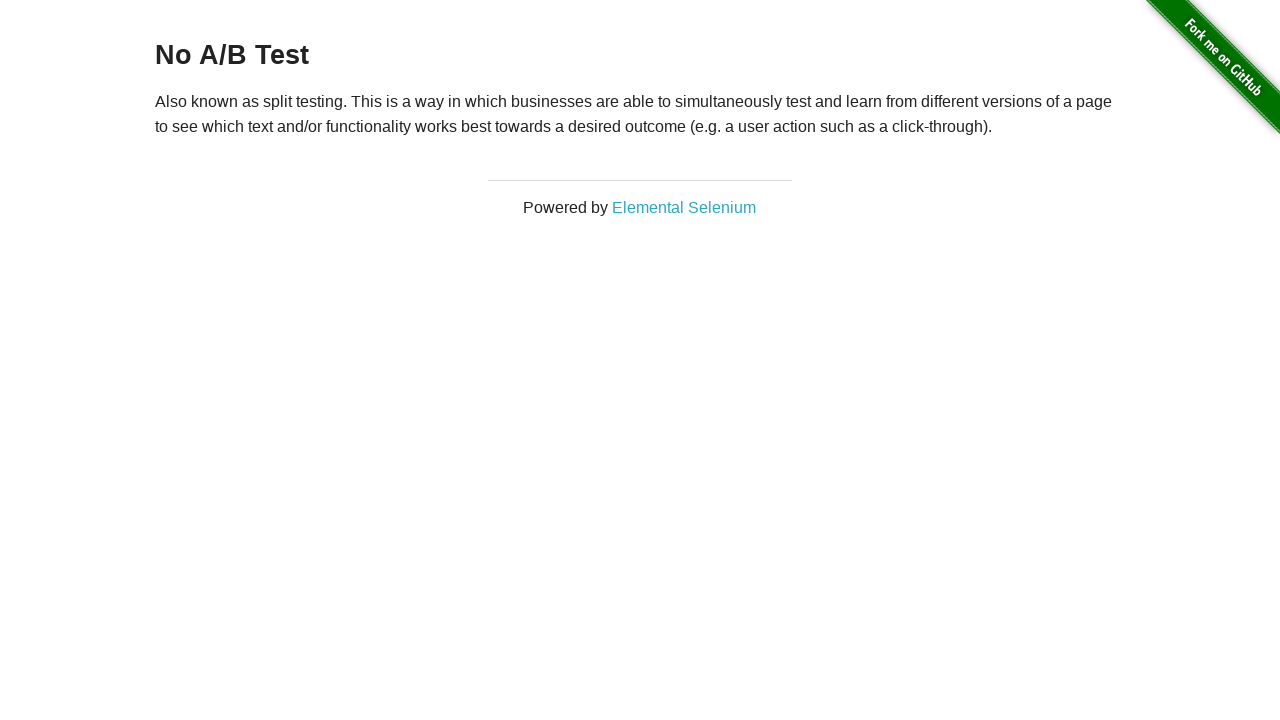

Verified that heading starts with 'No A/B Test', confirming opt-out is successful
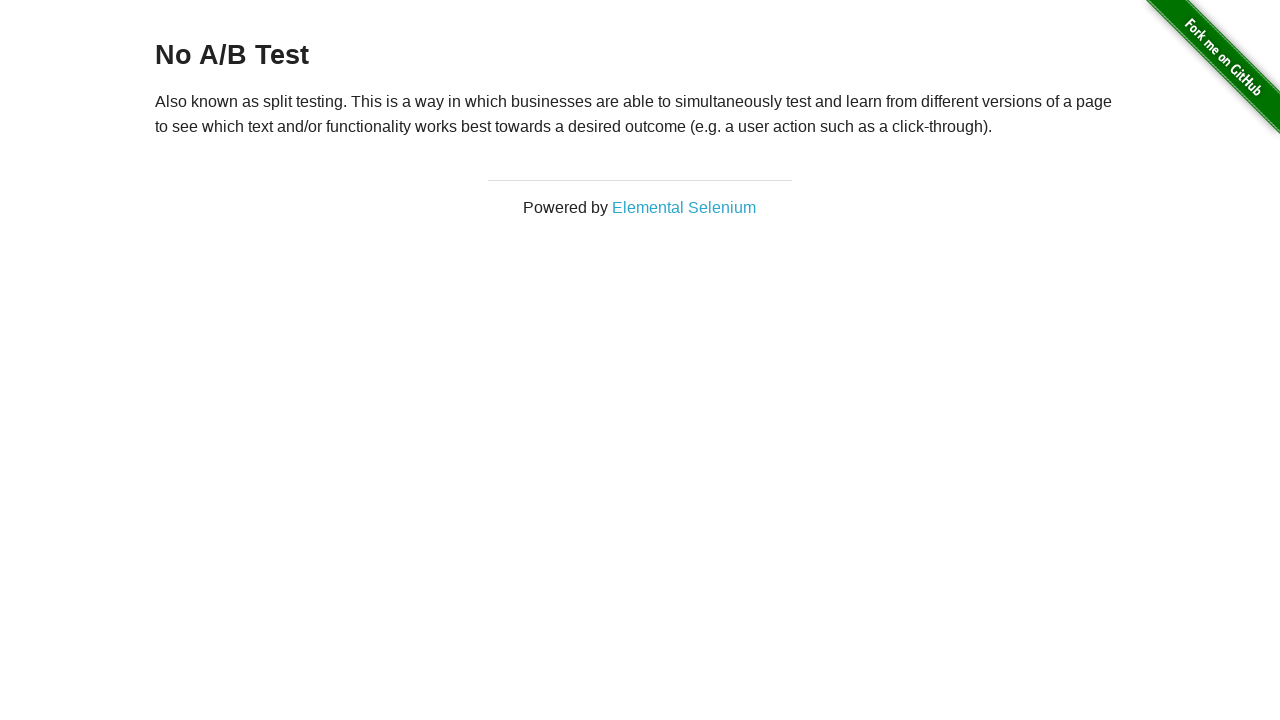

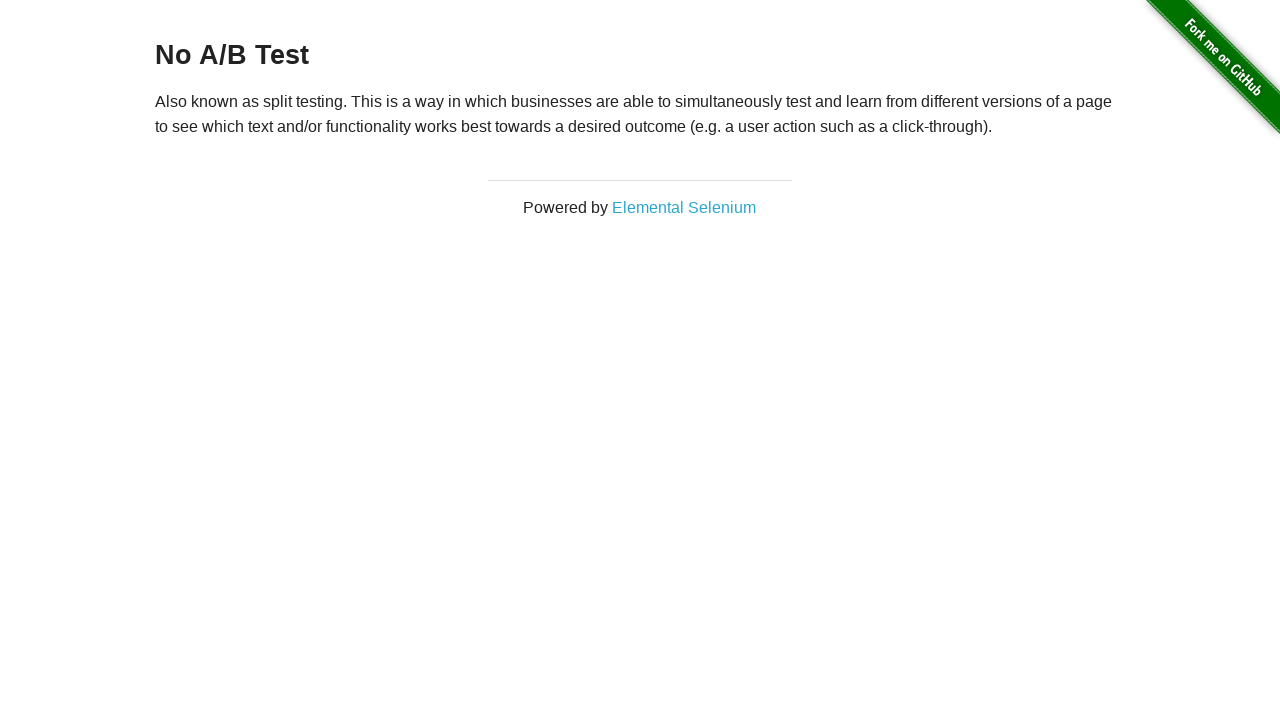